Tests clearing the complete state of all items by checking then unchecking the toggle all

Starting URL: https://demo.playwright.dev/todomvc

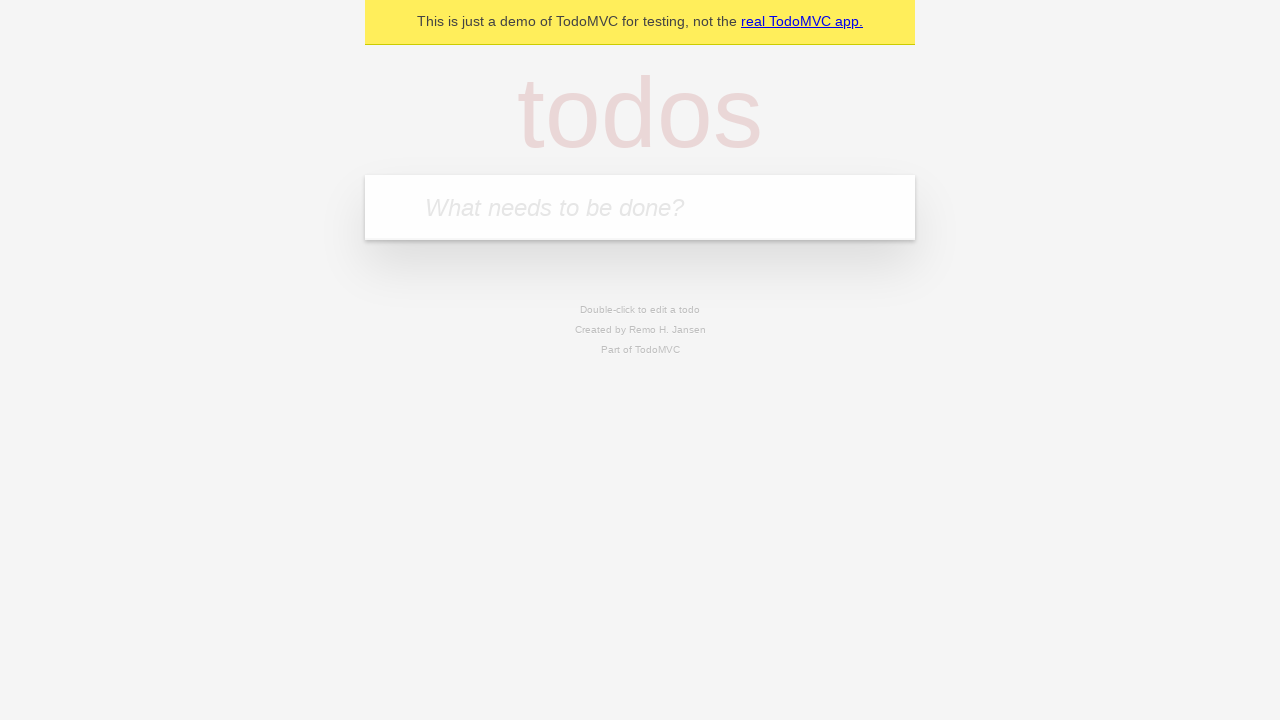

Filled todo input with 'buy some cheese' on internal:attr=[placeholder="What needs to be done?"i]
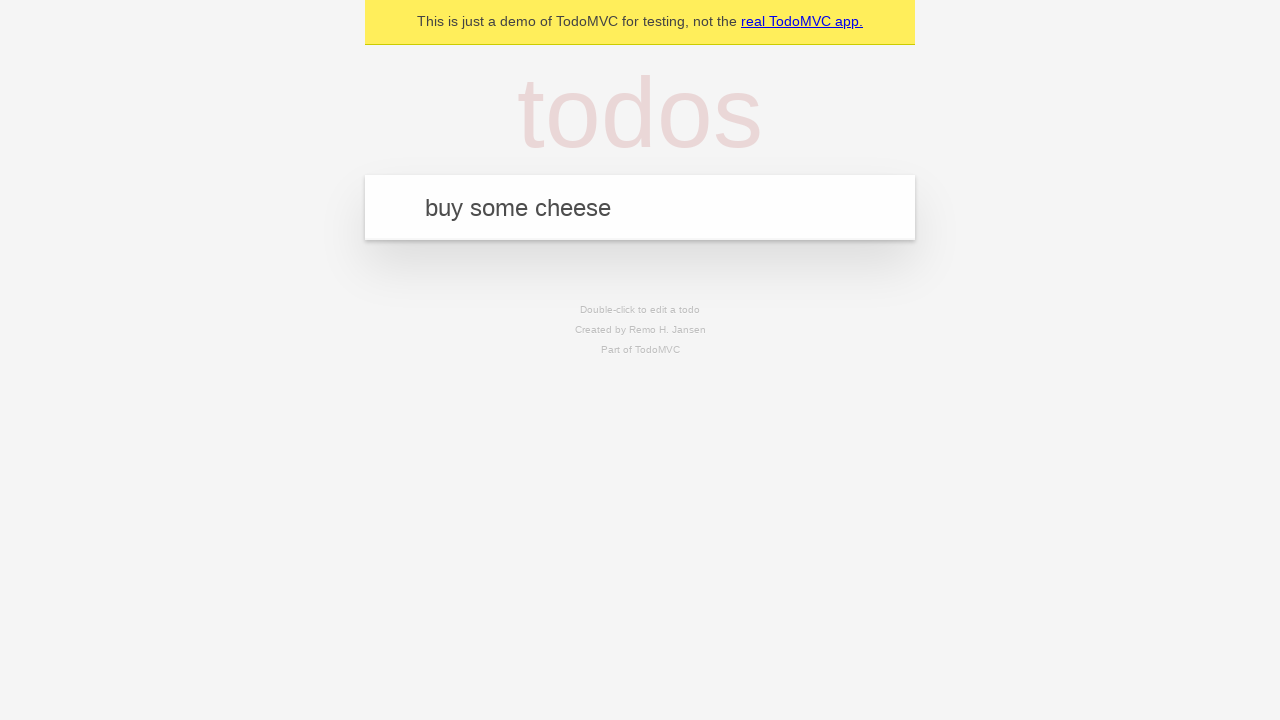

Pressed Enter to add first todo item on internal:attr=[placeholder="What needs to be done?"i]
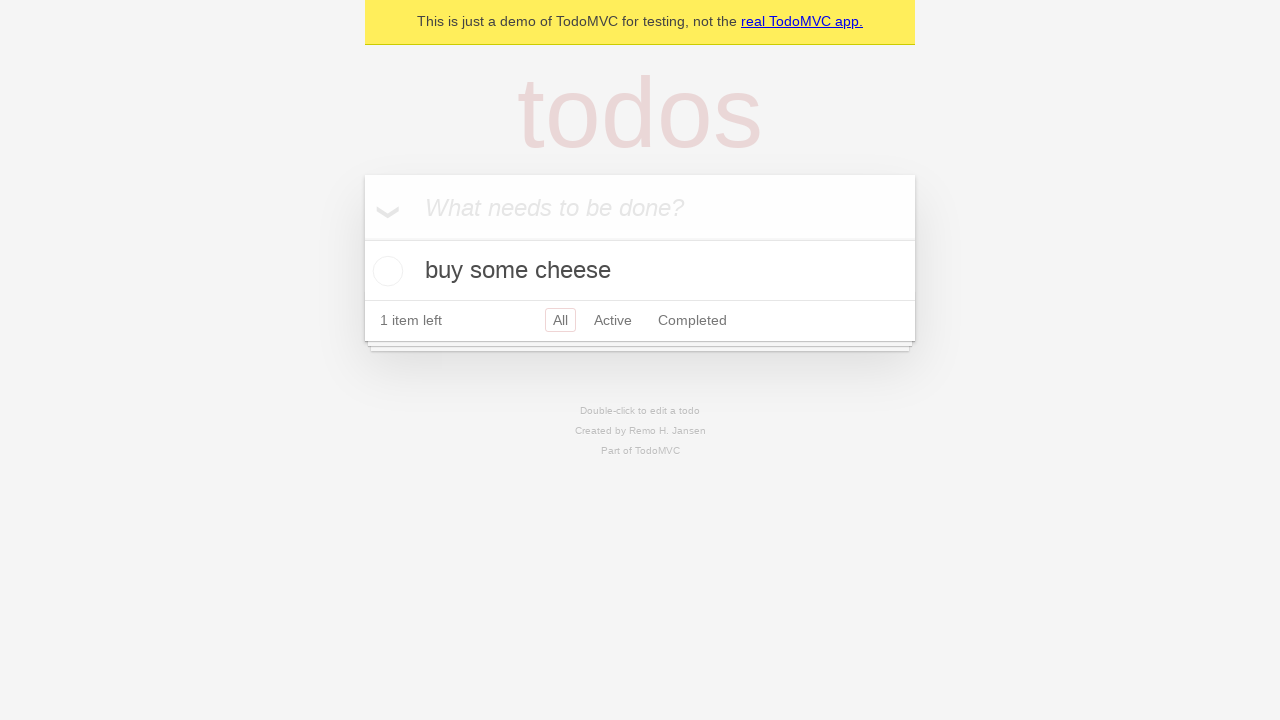

Filled todo input with 'feed the cat' on internal:attr=[placeholder="What needs to be done?"i]
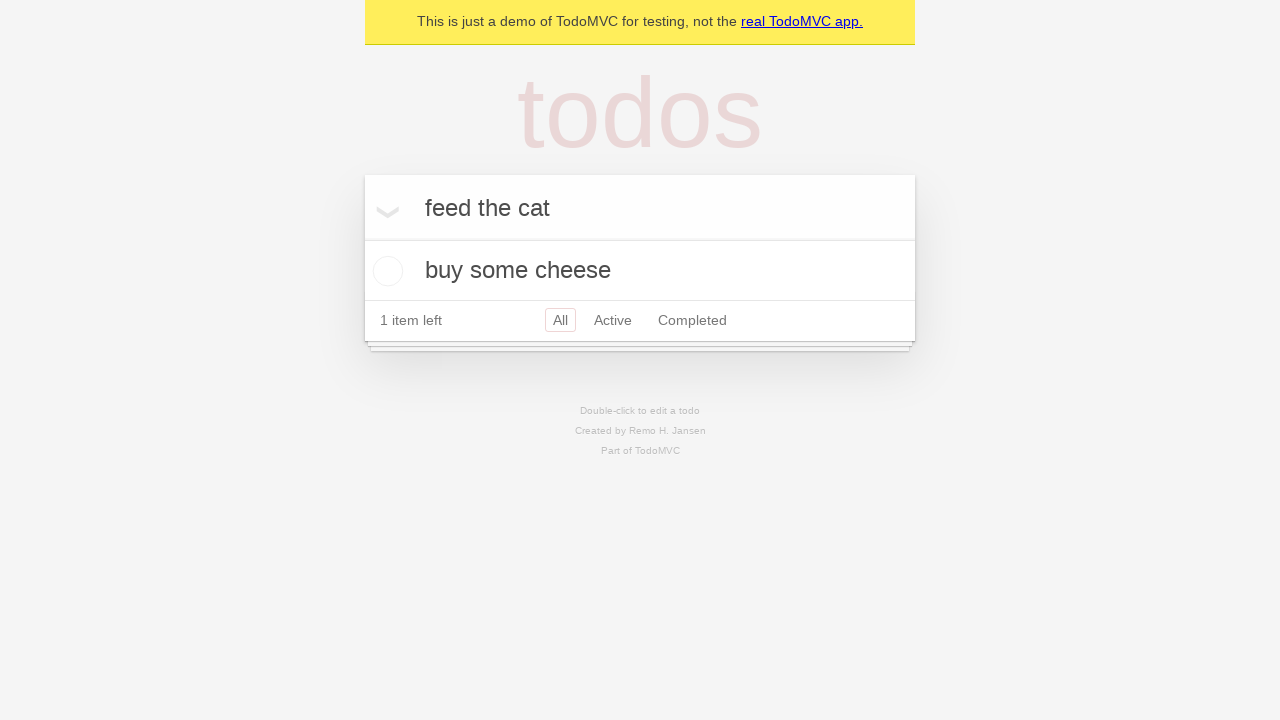

Pressed Enter to add second todo item on internal:attr=[placeholder="What needs to be done?"i]
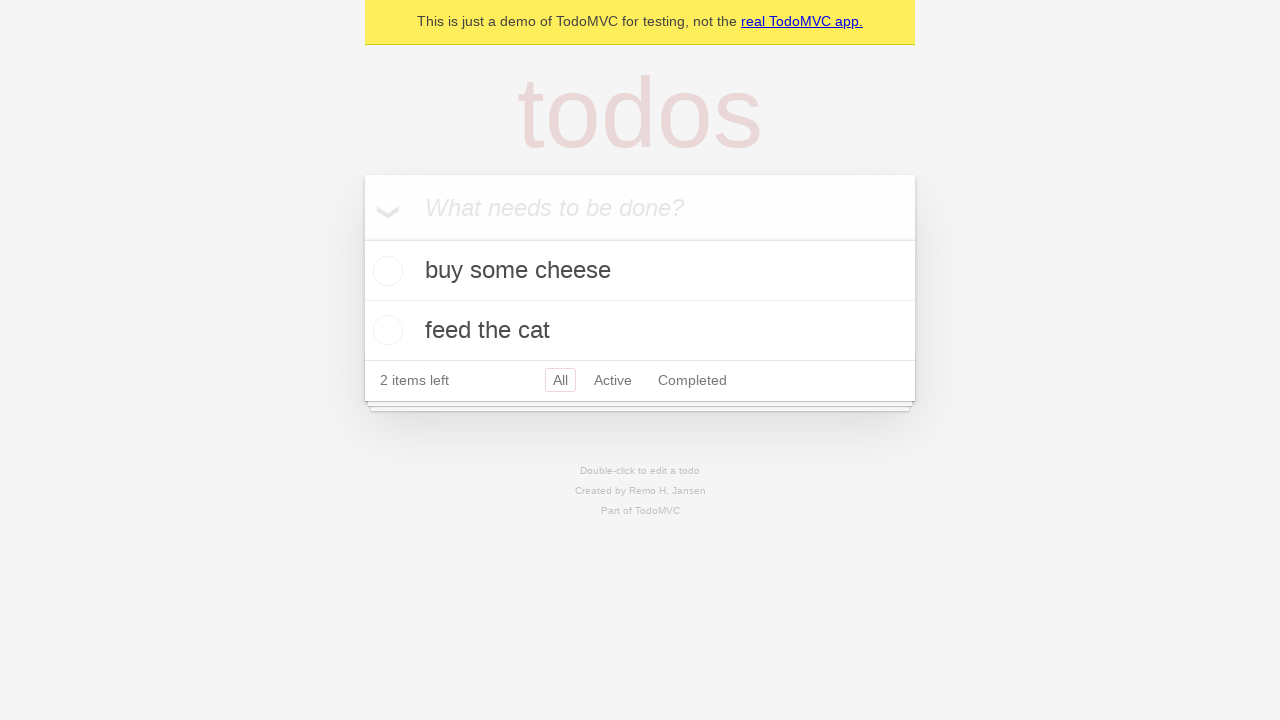

Filled todo input with 'book a doctors appointment' on internal:attr=[placeholder="What needs to be done?"i]
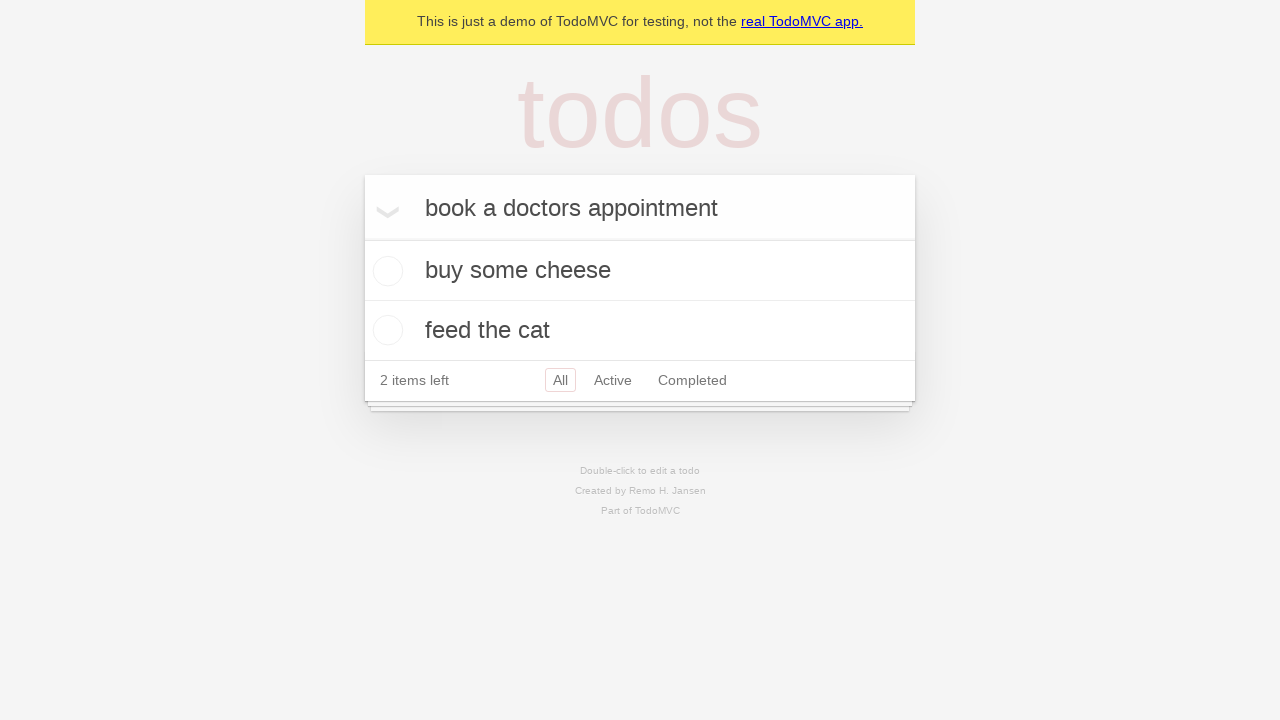

Pressed Enter to add third todo item on internal:attr=[placeholder="What needs to be done?"i]
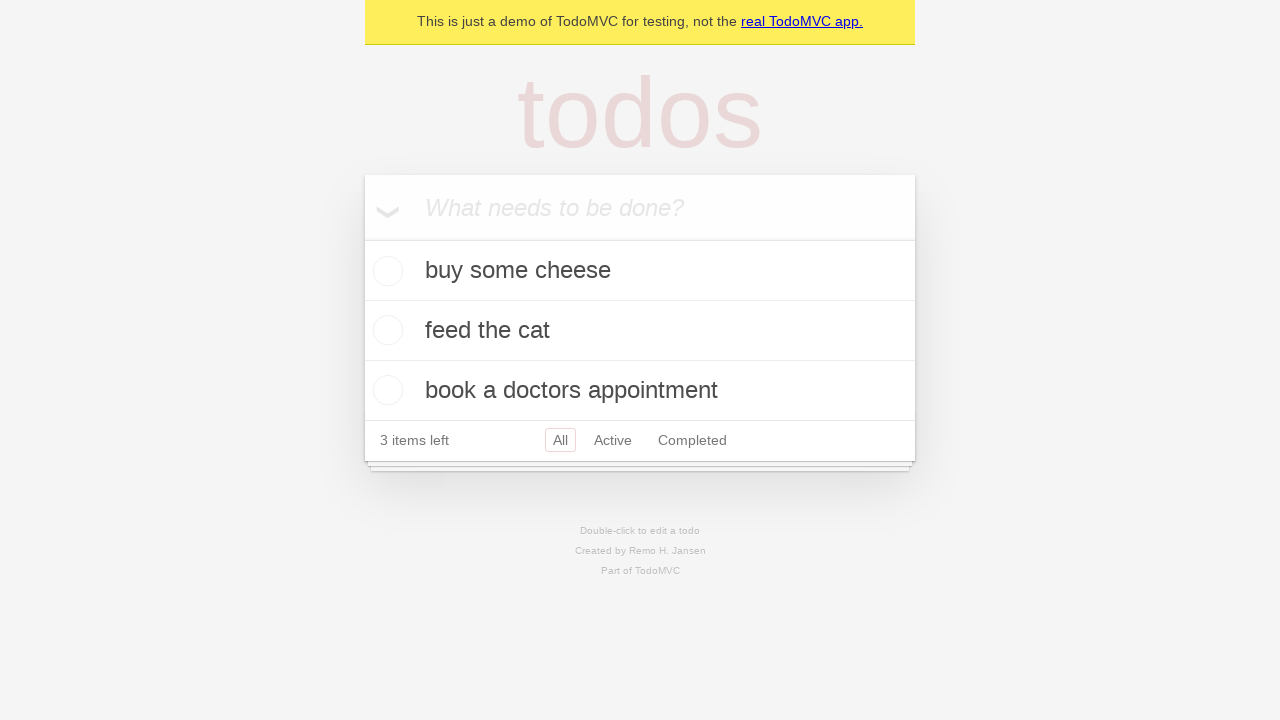

Checked the toggle all checkbox to mark all items as complete at (362, 238) on internal:label="Mark all as complete"i
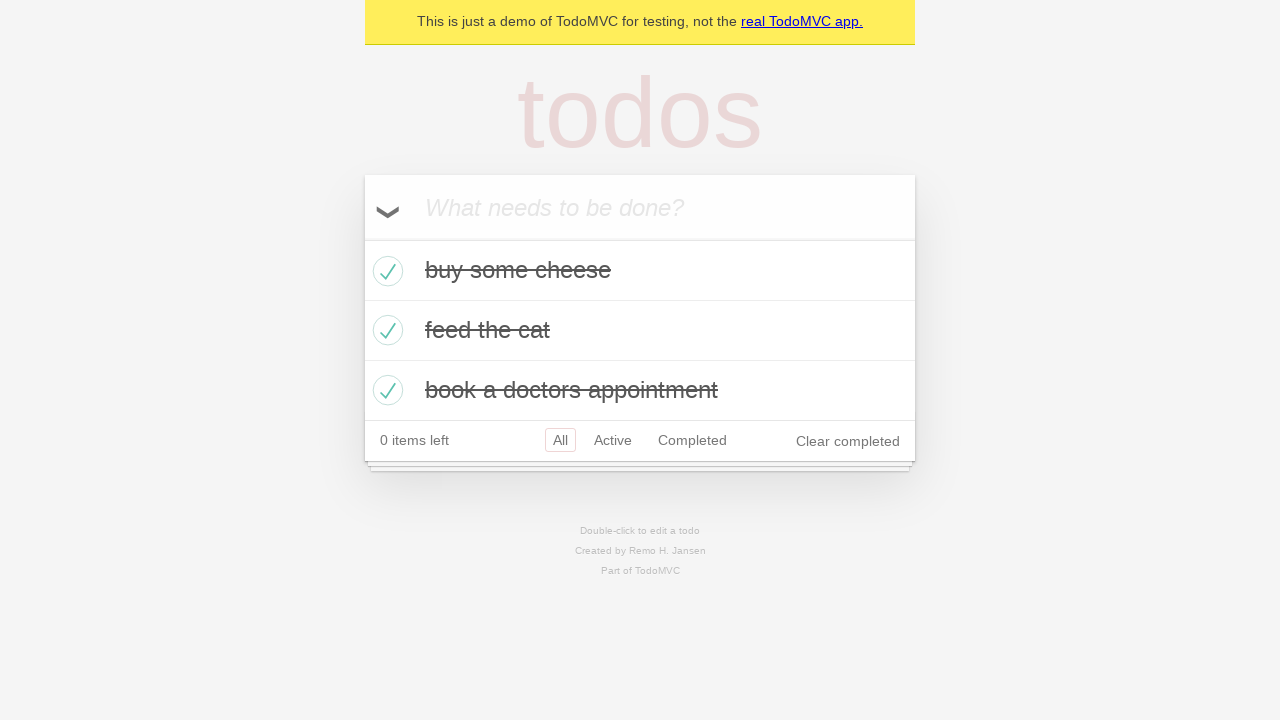

Unchecked the toggle all checkbox to clear complete state of all items at (362, 238) on internal:label="Mark all as complete"i
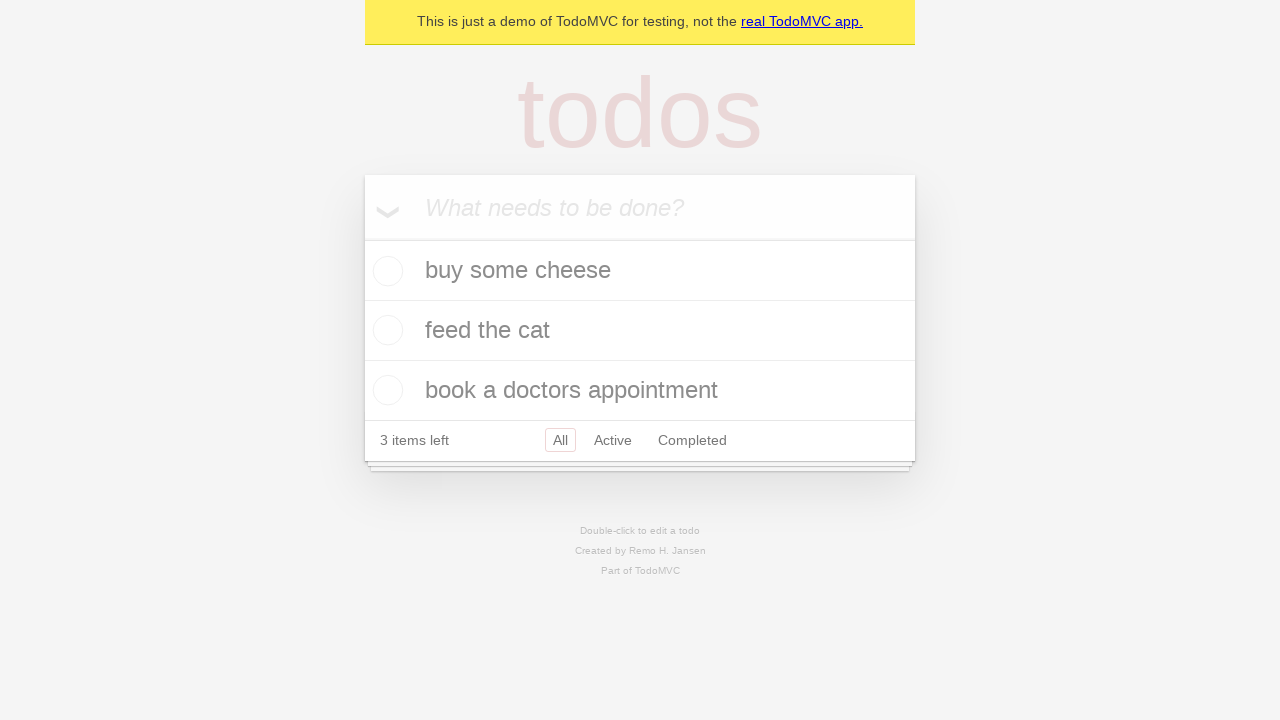

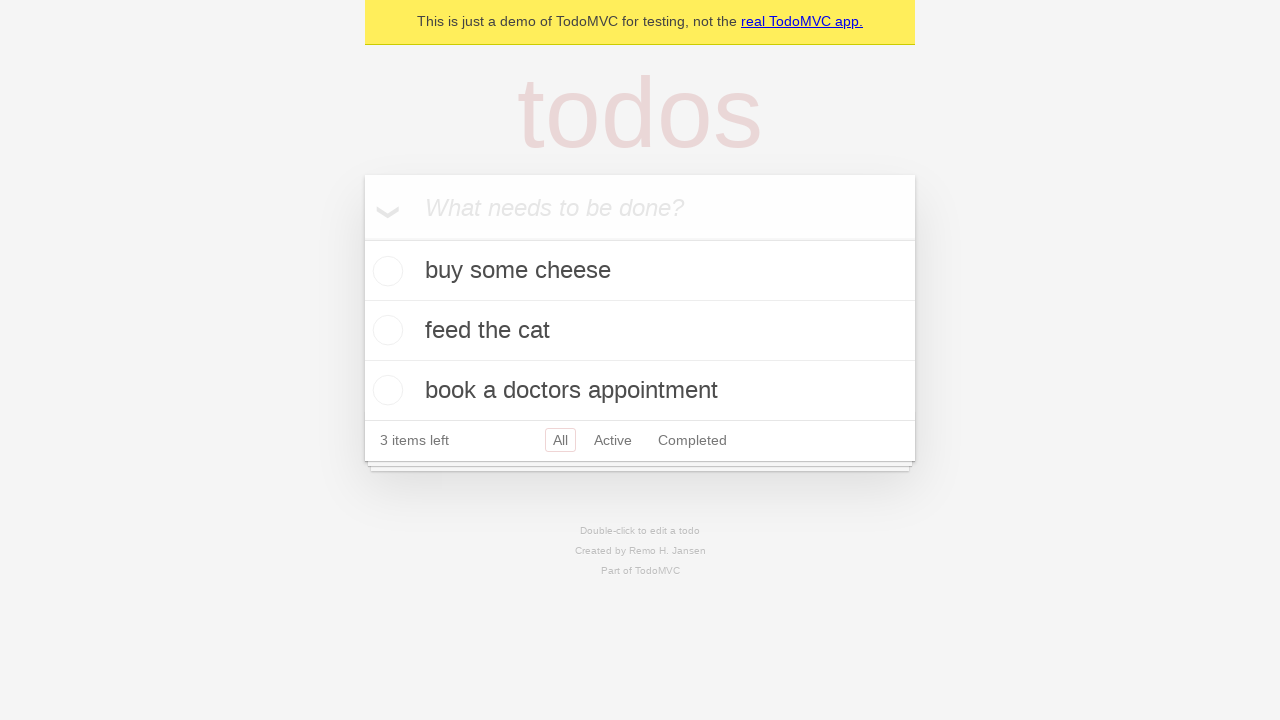